Tests the navigation menu by hovering over the categories button, then hovering over a submenu item, and clicking on a nested menu option to navigate to a course page.

Starting URL: https://uncodemy.com/

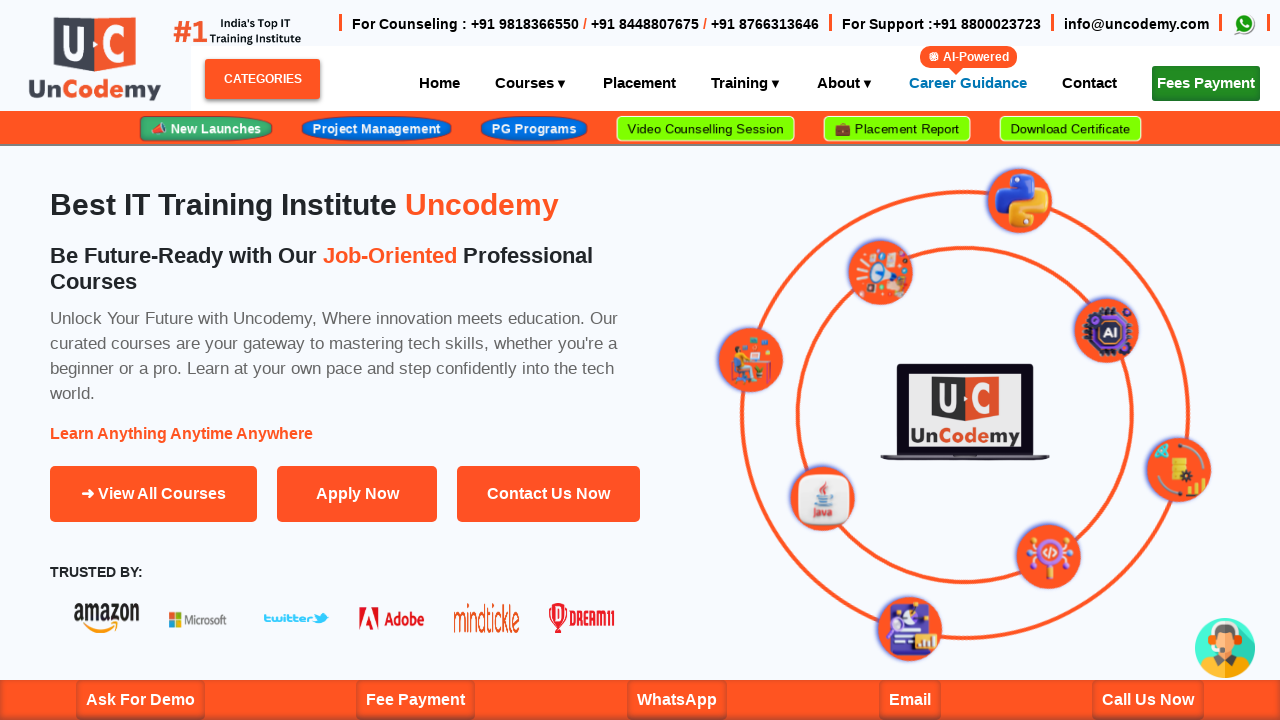

Set viewport size to 1920x1080
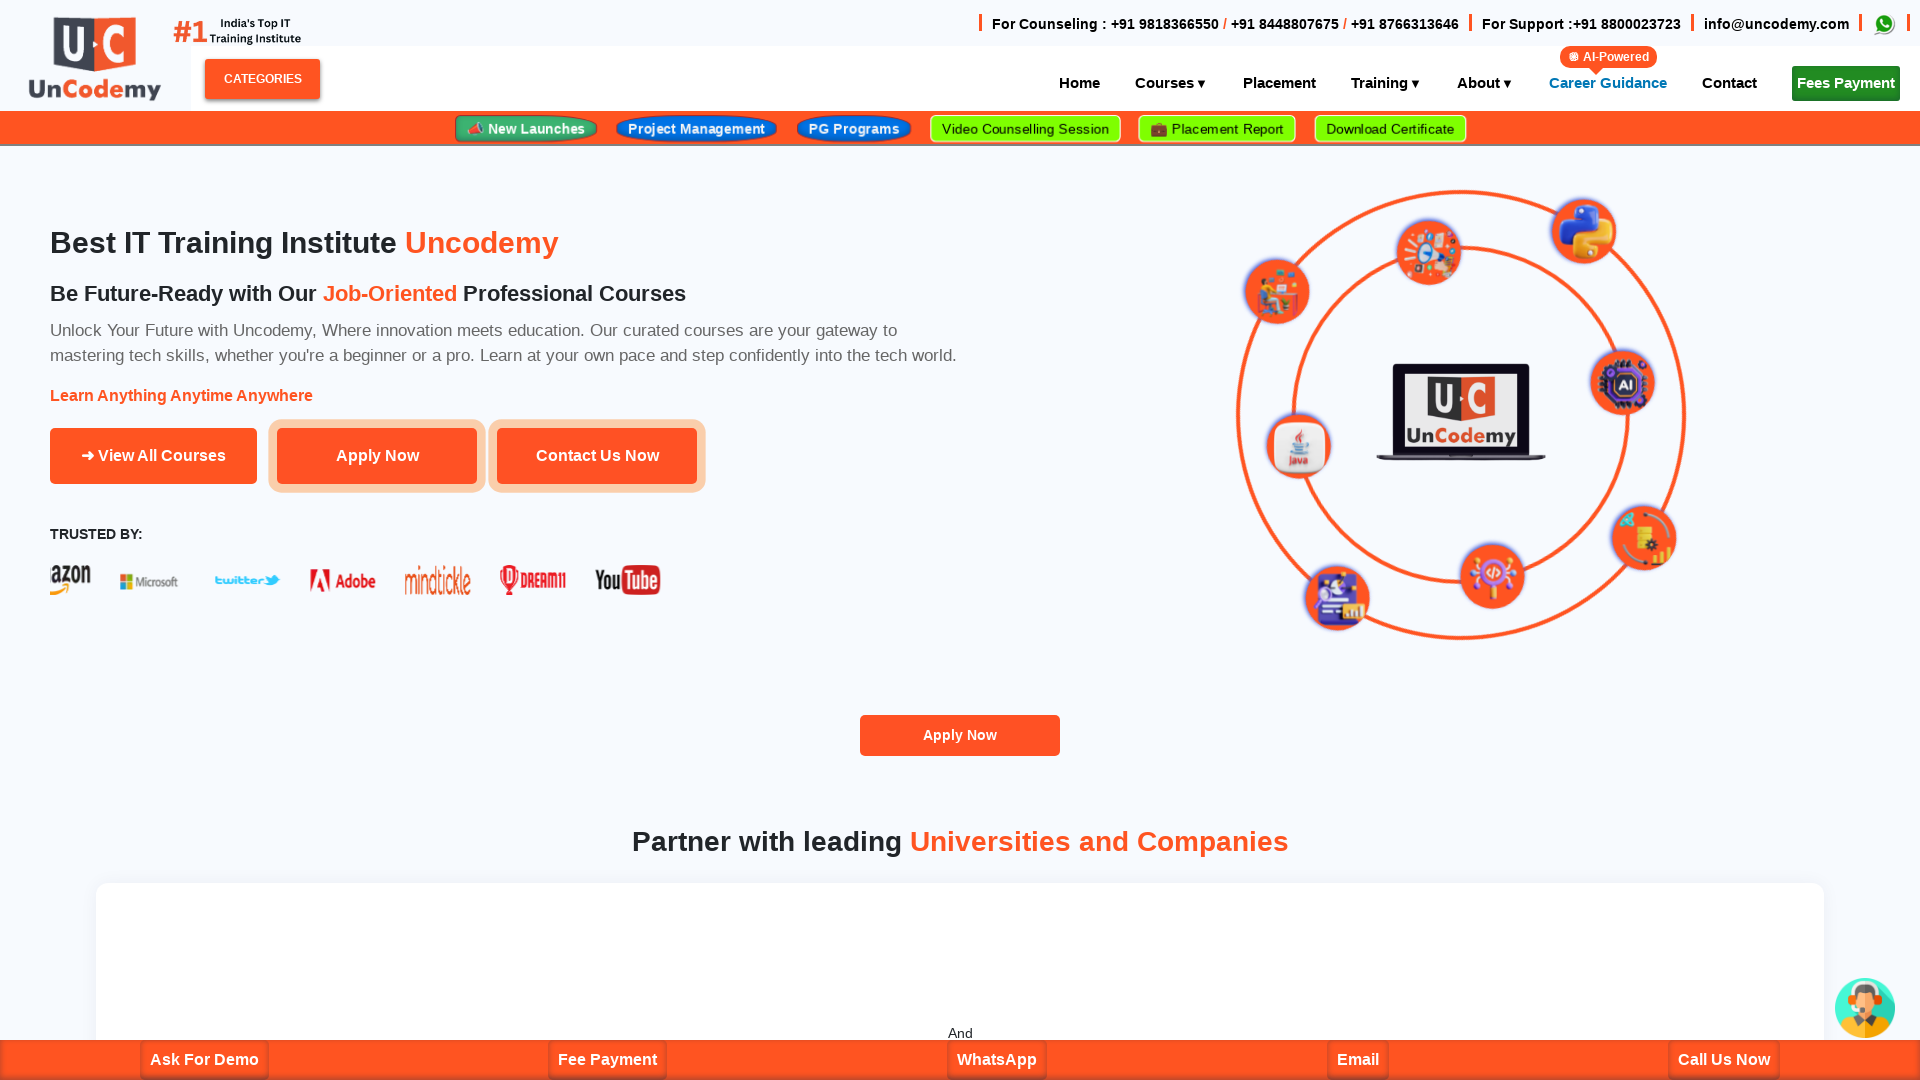

Hovered over categories button to reveal dropdown menu at (262, 79) on span#categoriesBtn
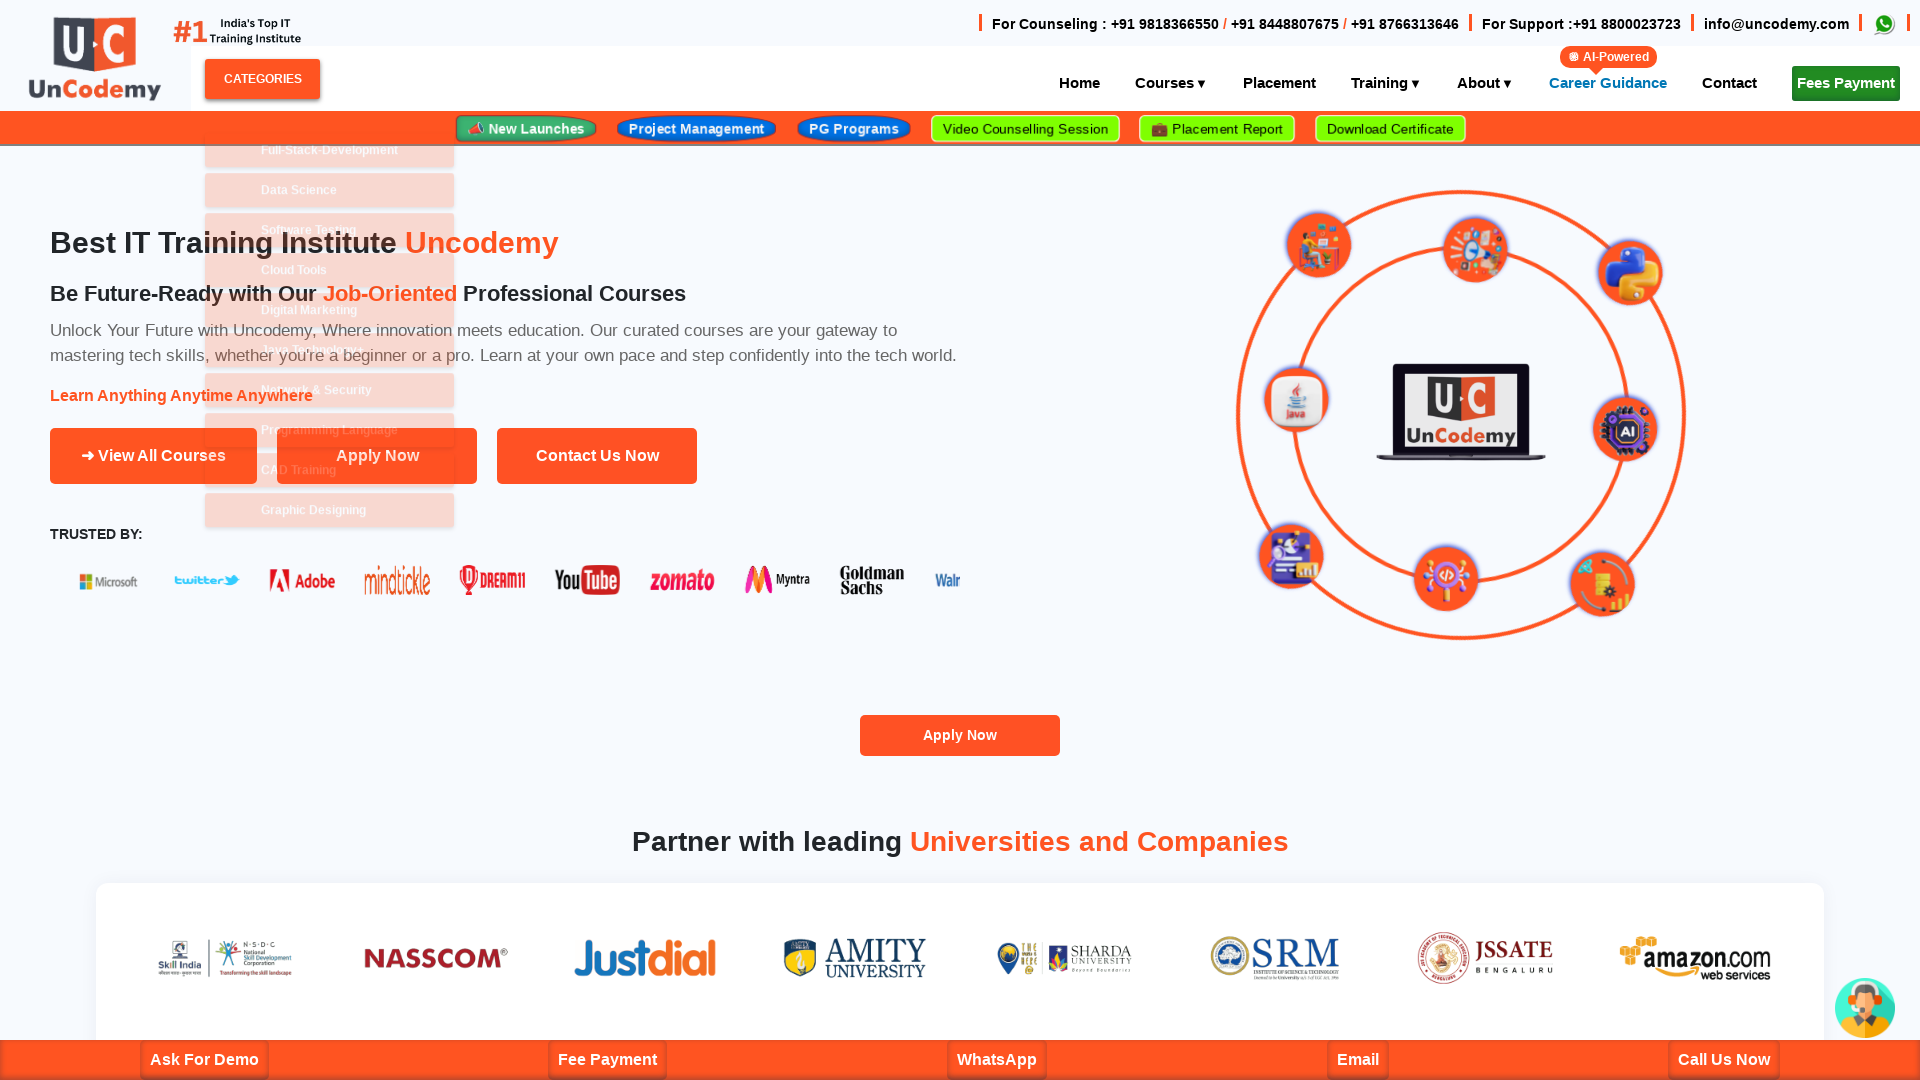

Third menu item appeared in dropdown
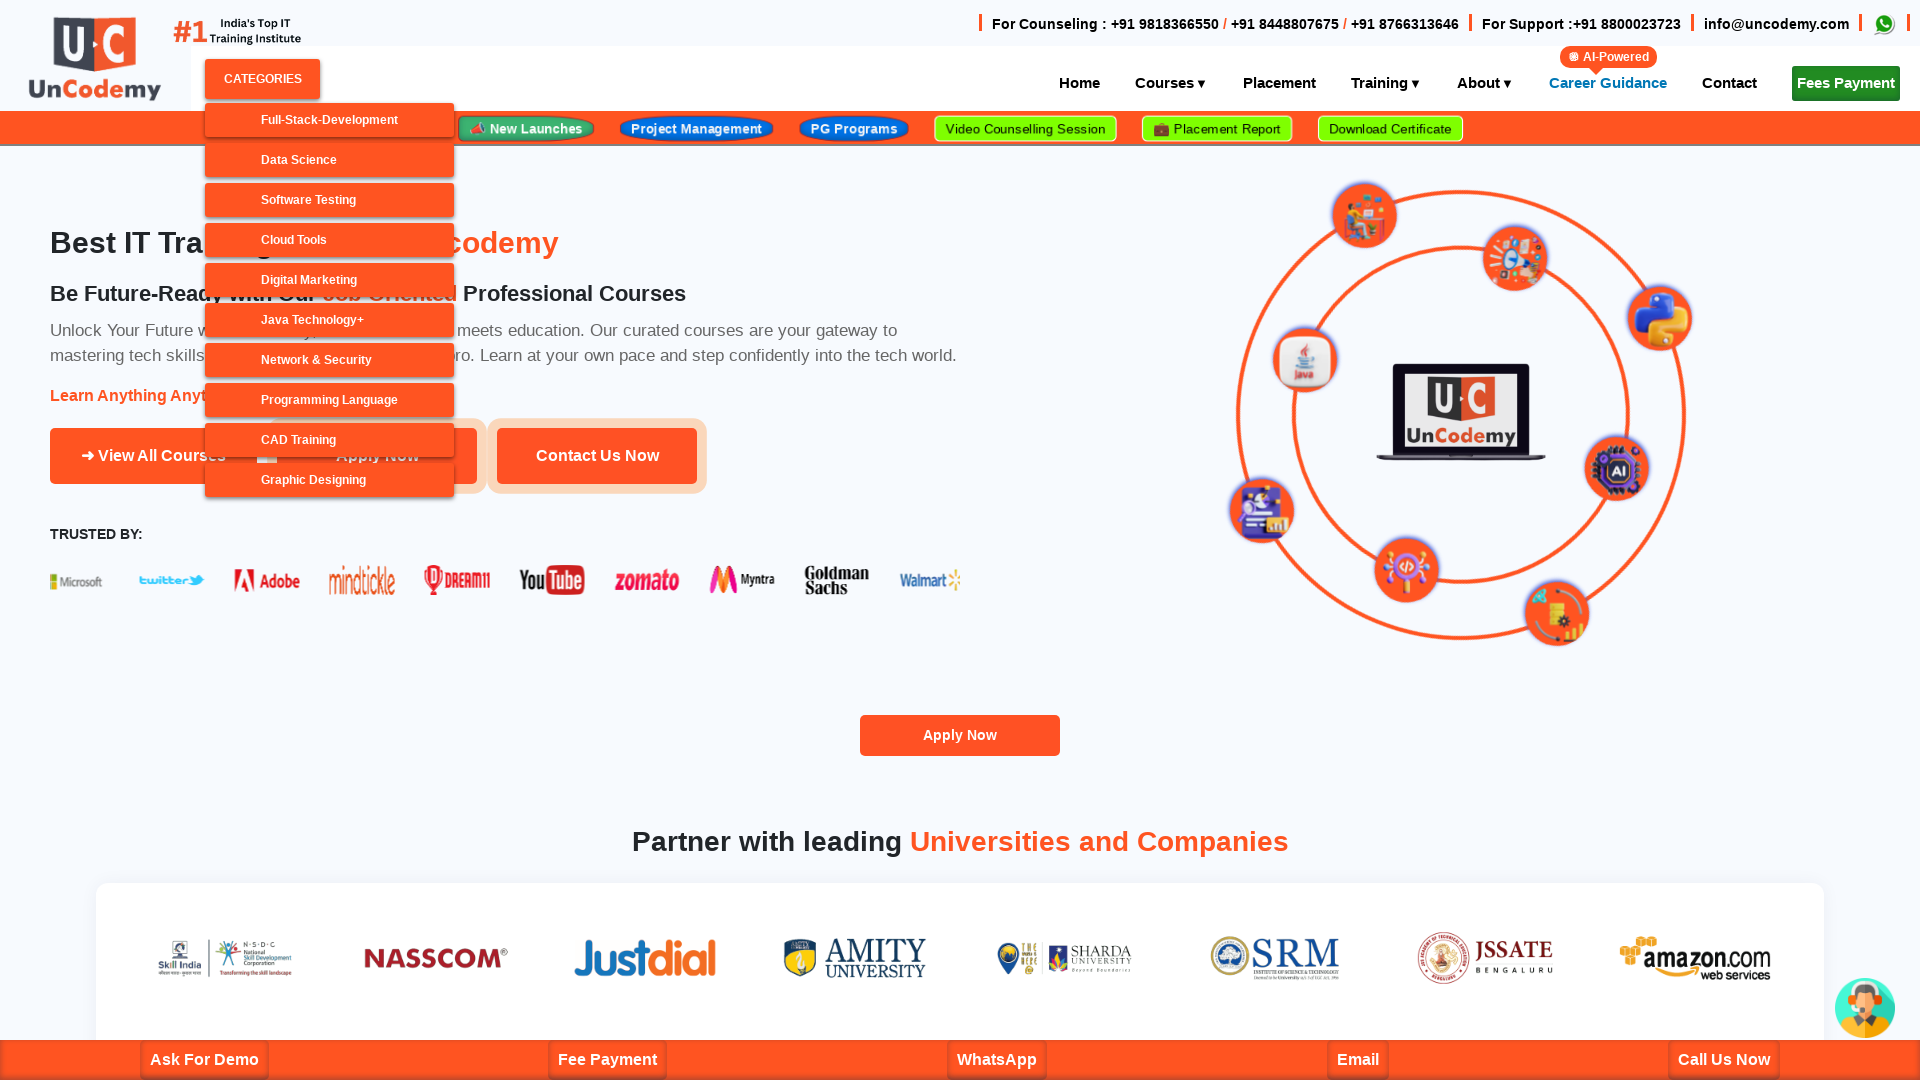

Hovered over third menu item to reveal submenu at (332, 200) on (//menuitem[@class="SEt"])[3]
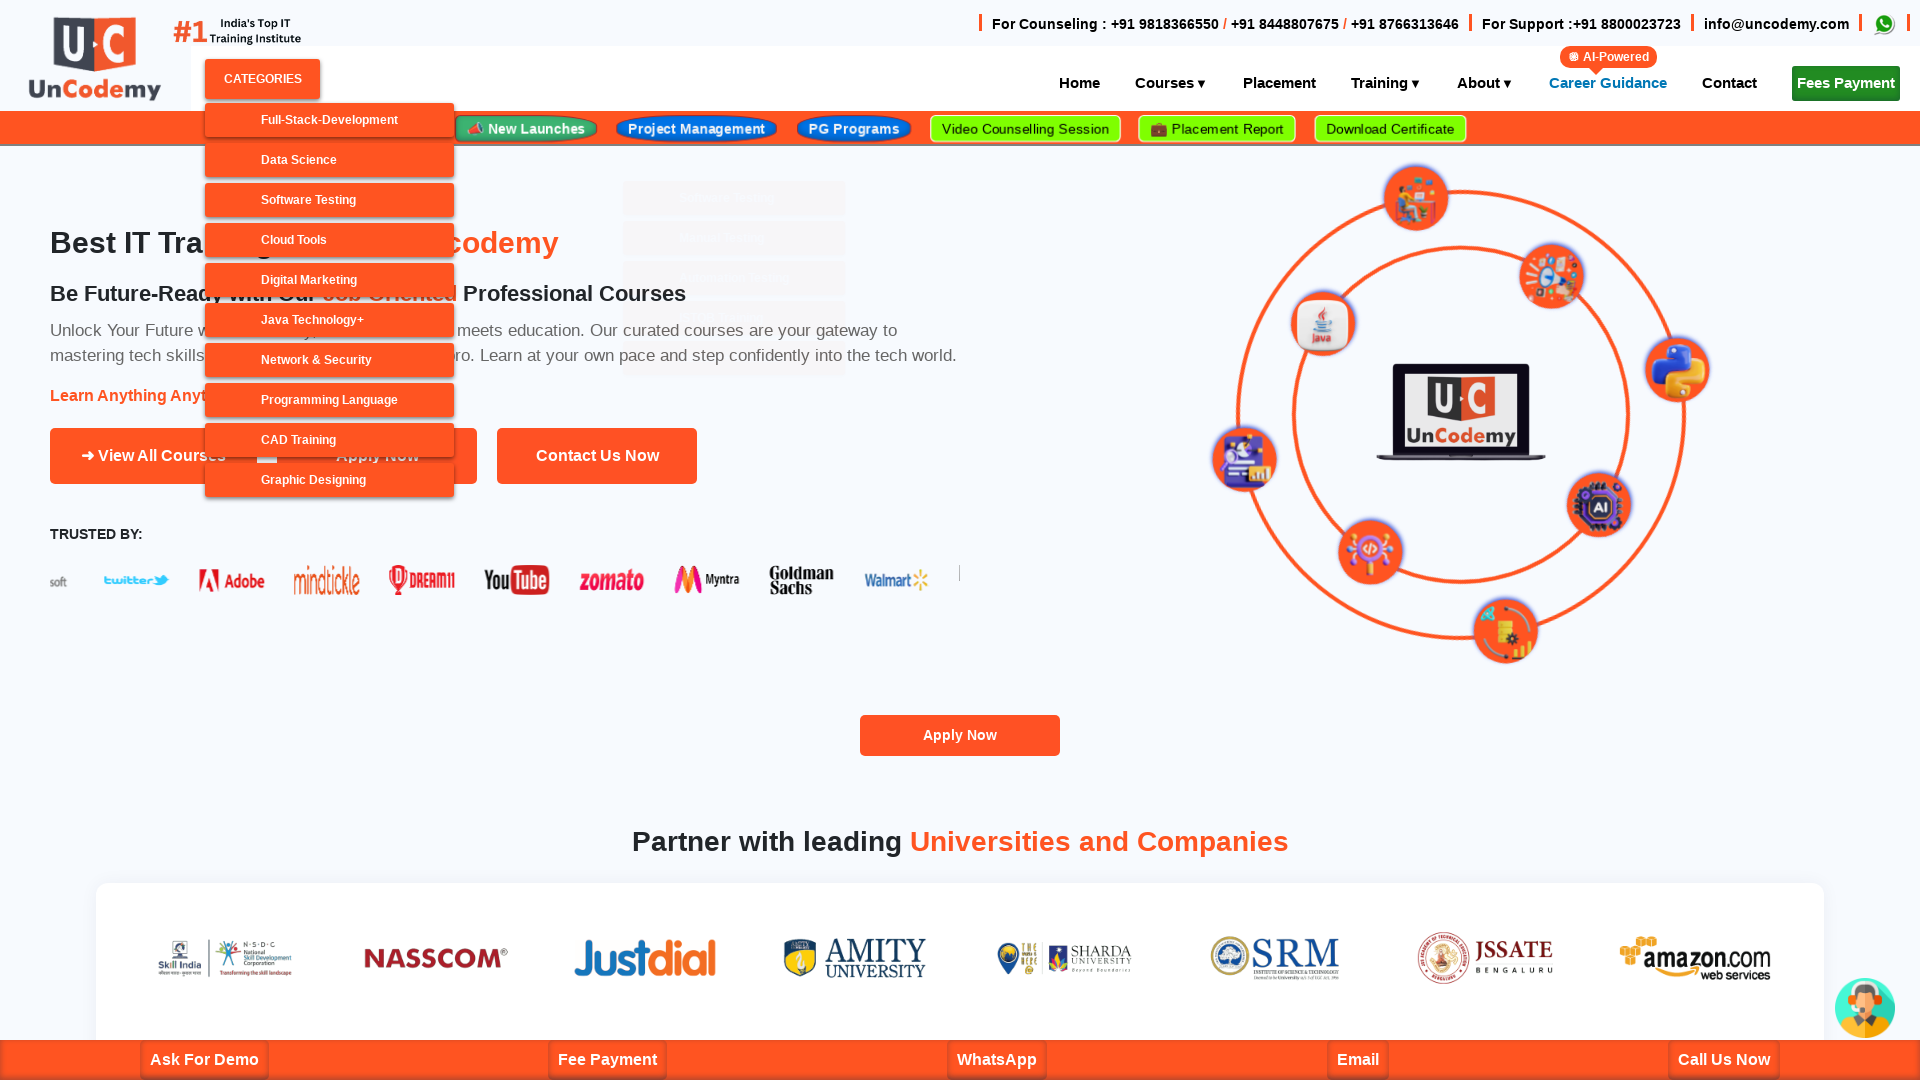

Nested menu item 'Test 2' appeared in submenu
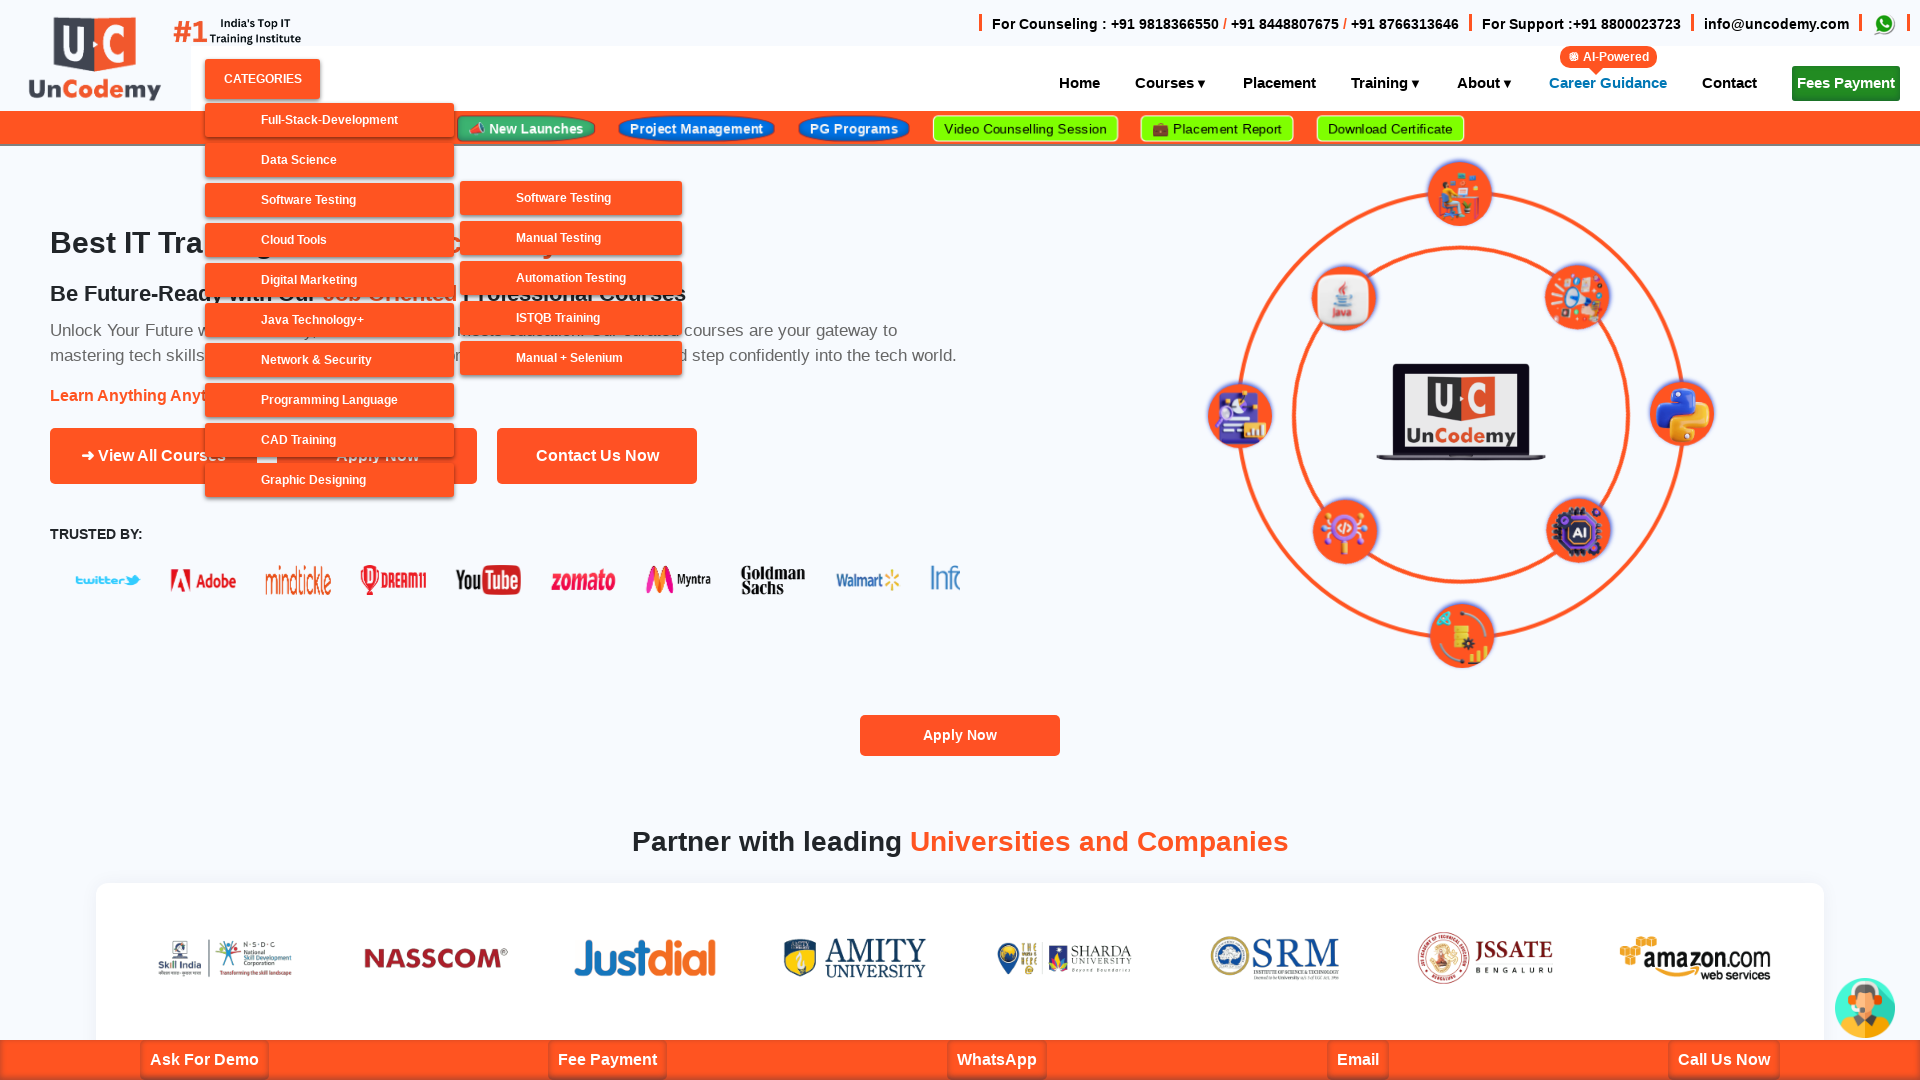

Clicked on 'Test 2' nested menu option at (574, 238) on (//menuitem[@label="Test 2"])[4]
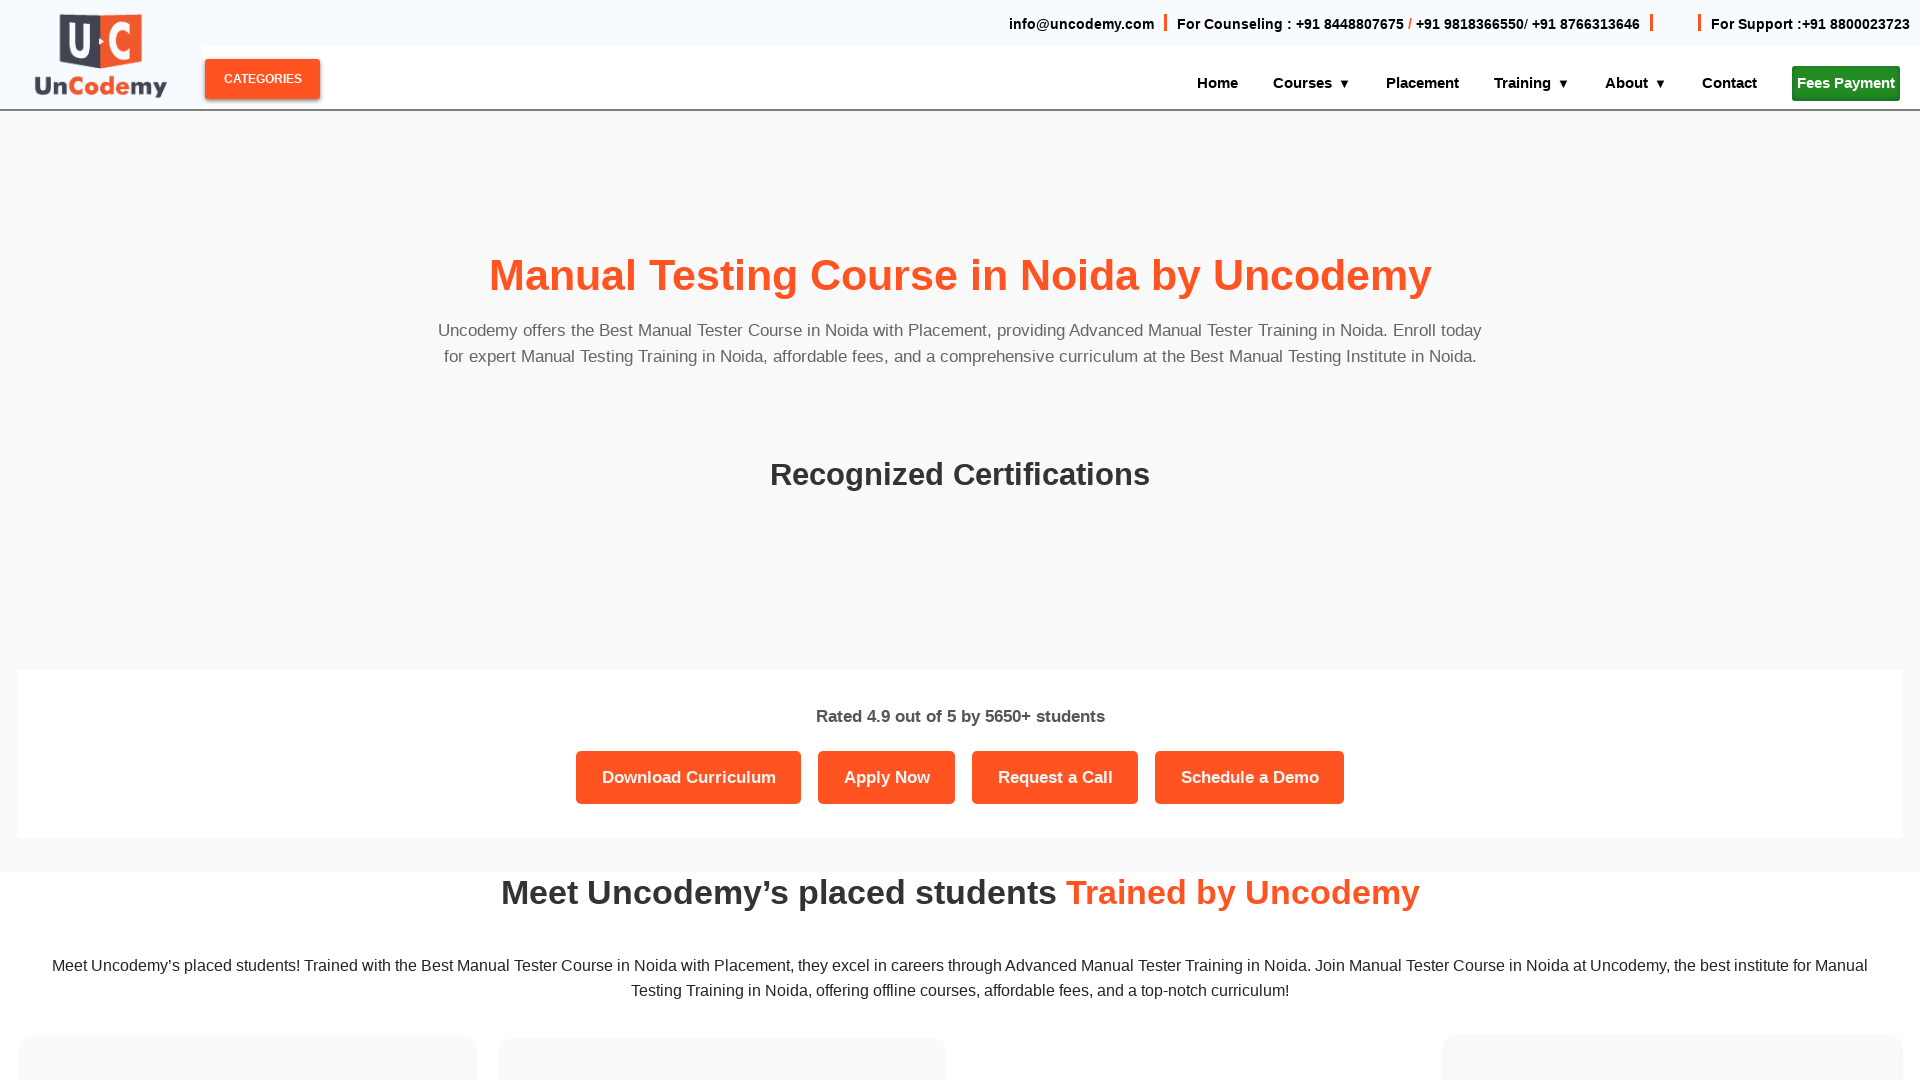

Page navigation completed and network idle
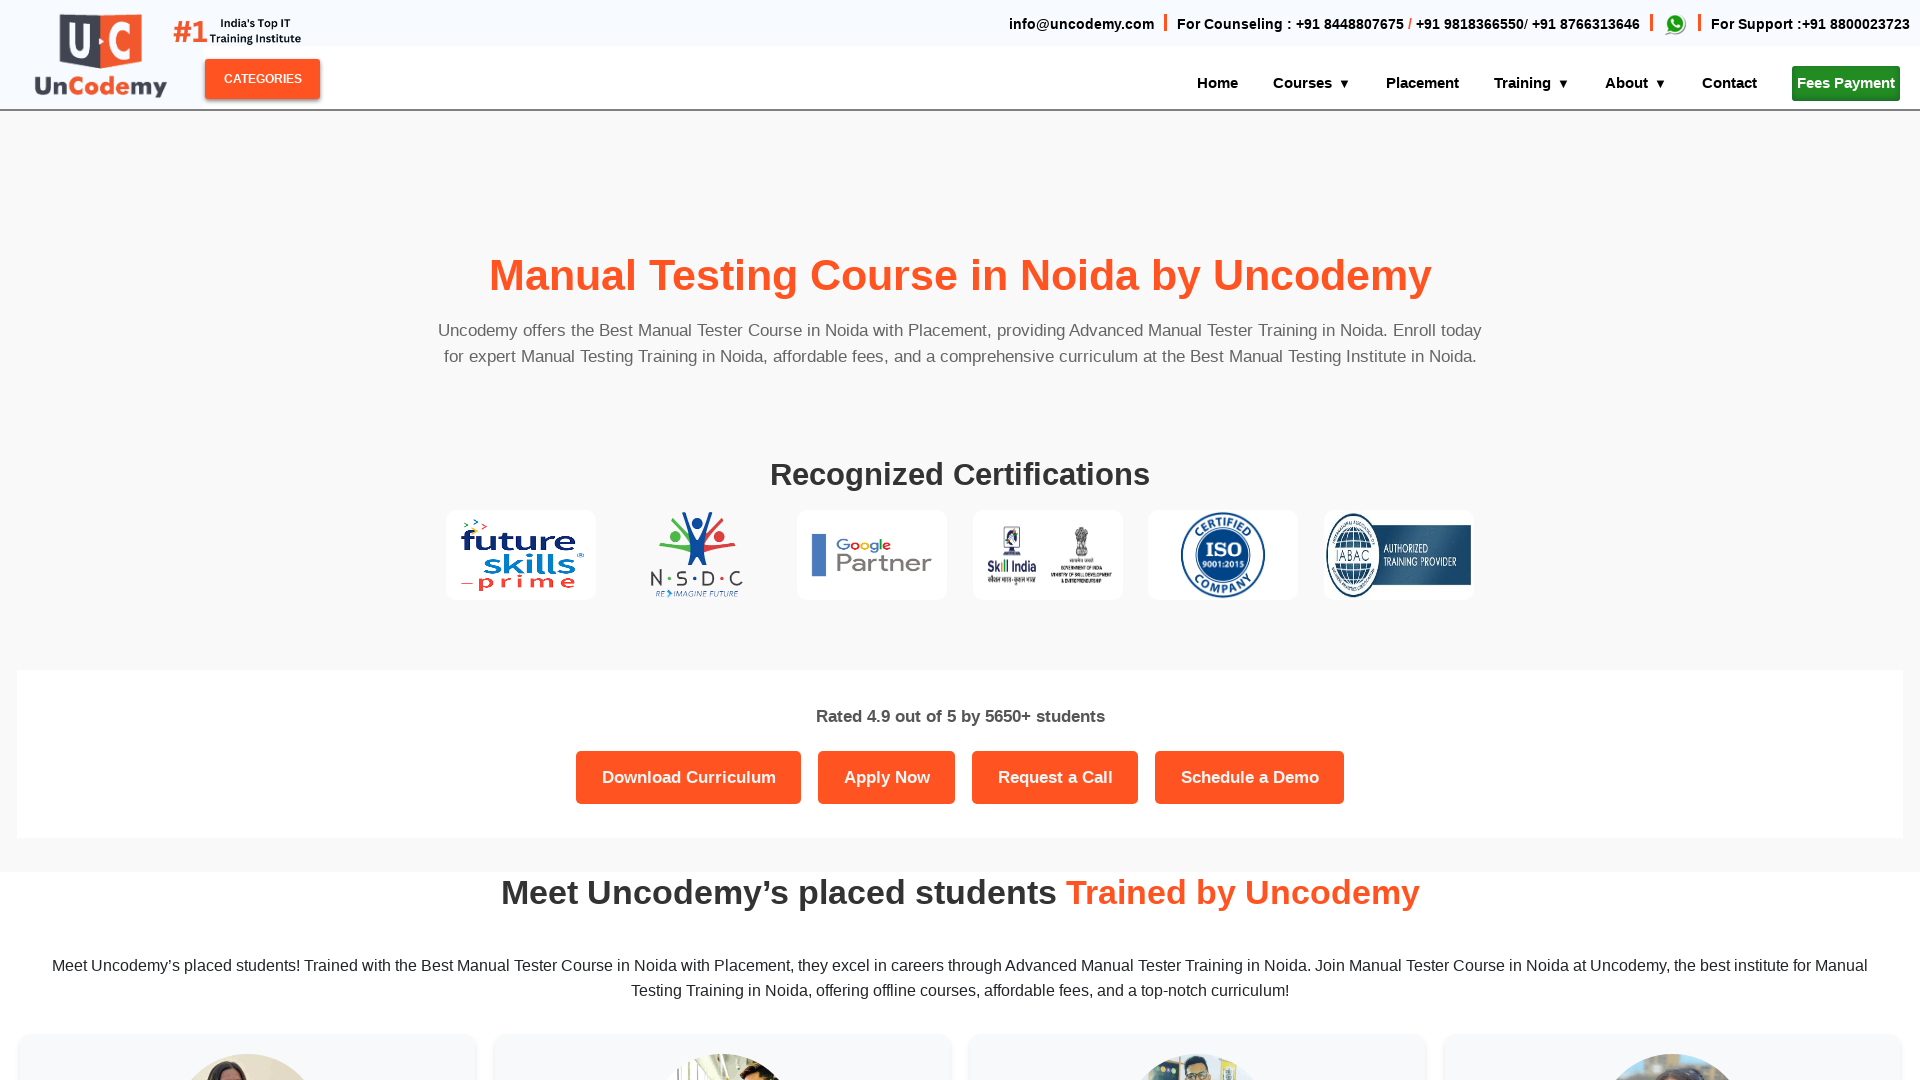

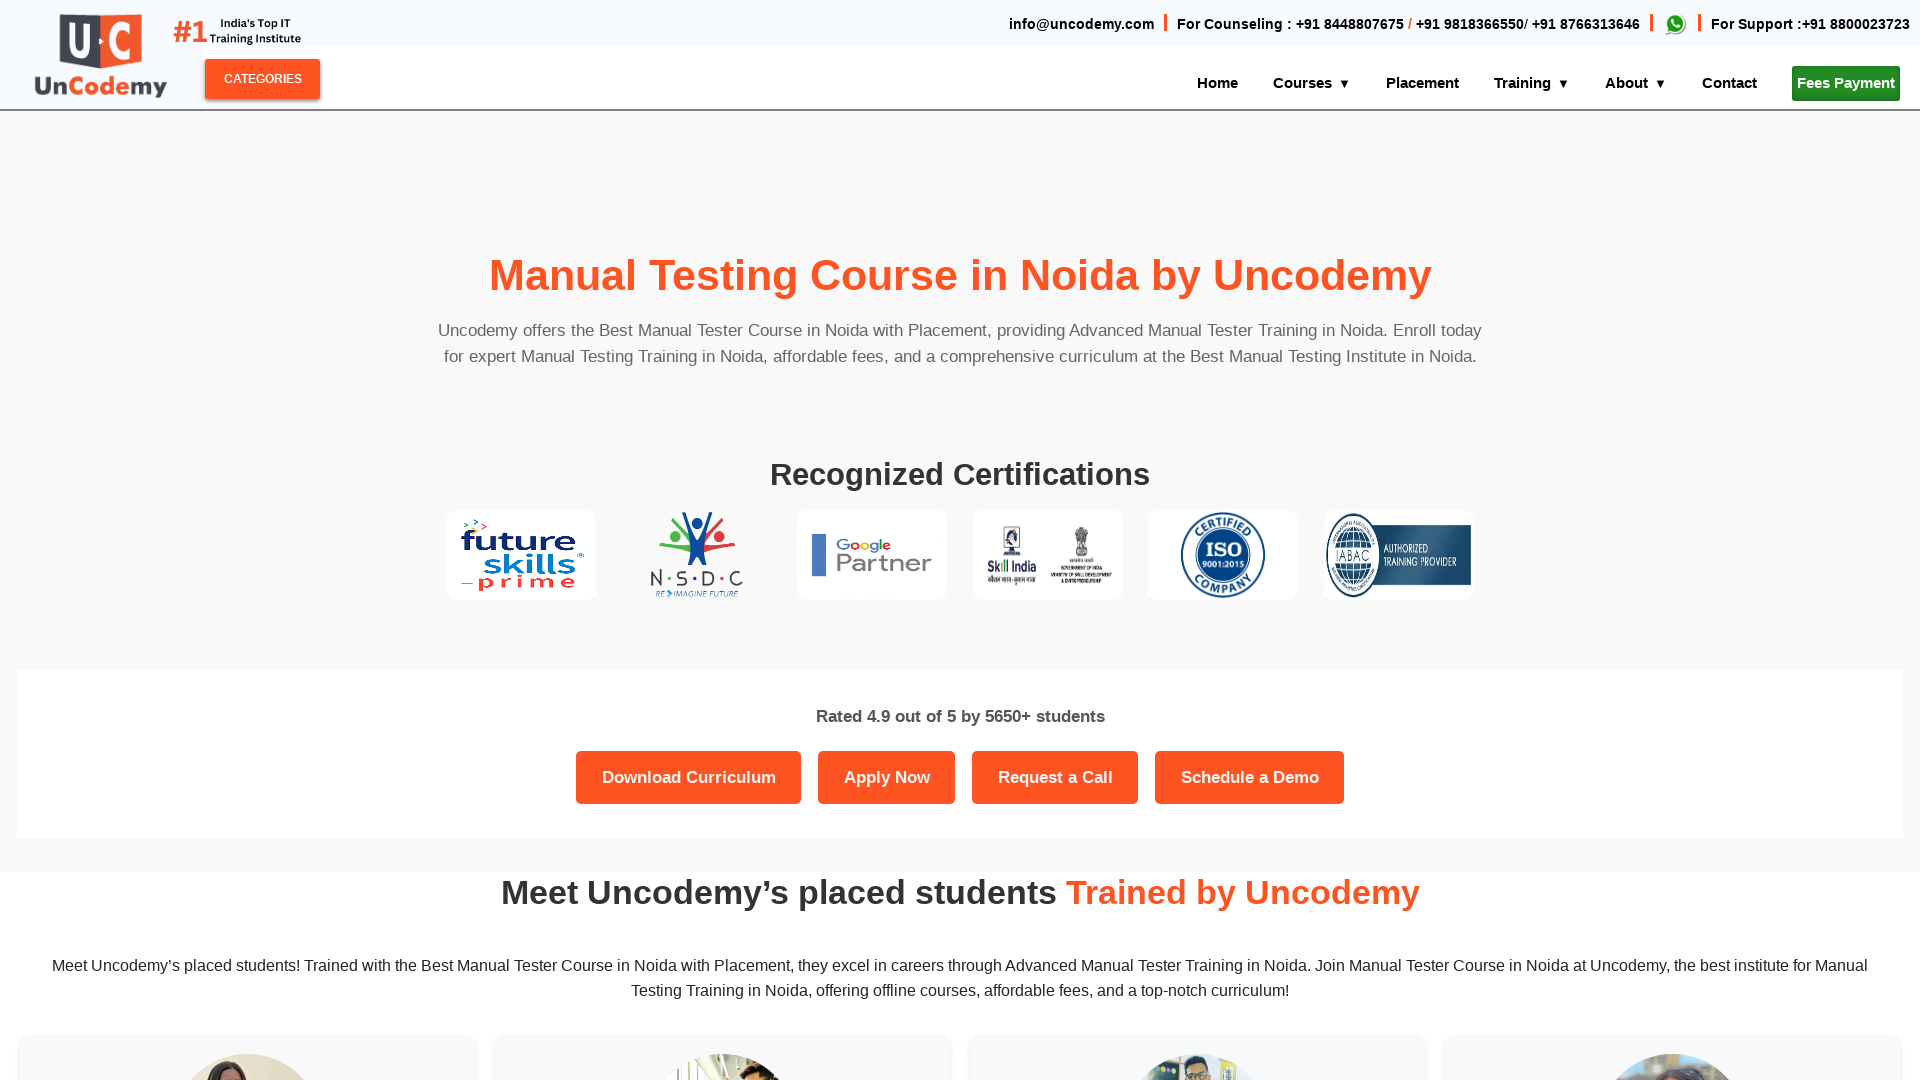